Tests text box functionality by clicking on Text Box menu item and entering a name in the username field

Starting URL: https://demoqa.com/elements

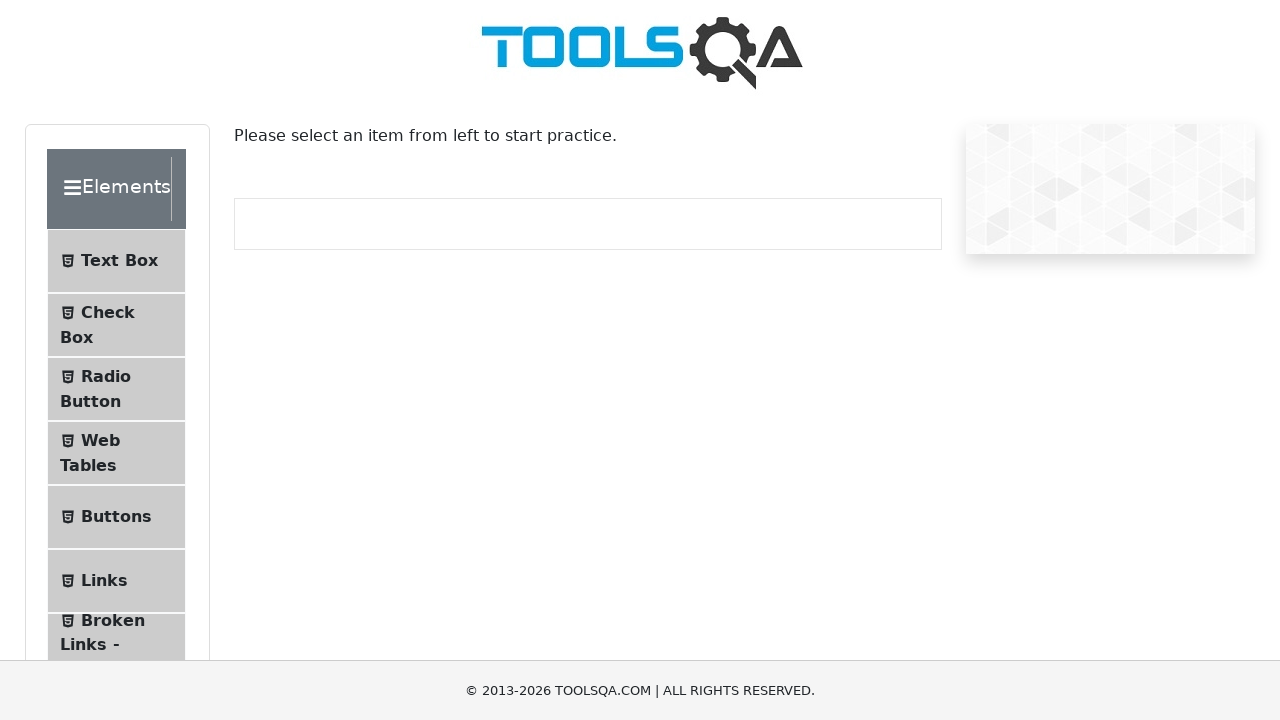

Clicked on Text Box menu item at (119, 261) on xpath=//span[text()='Text Box']
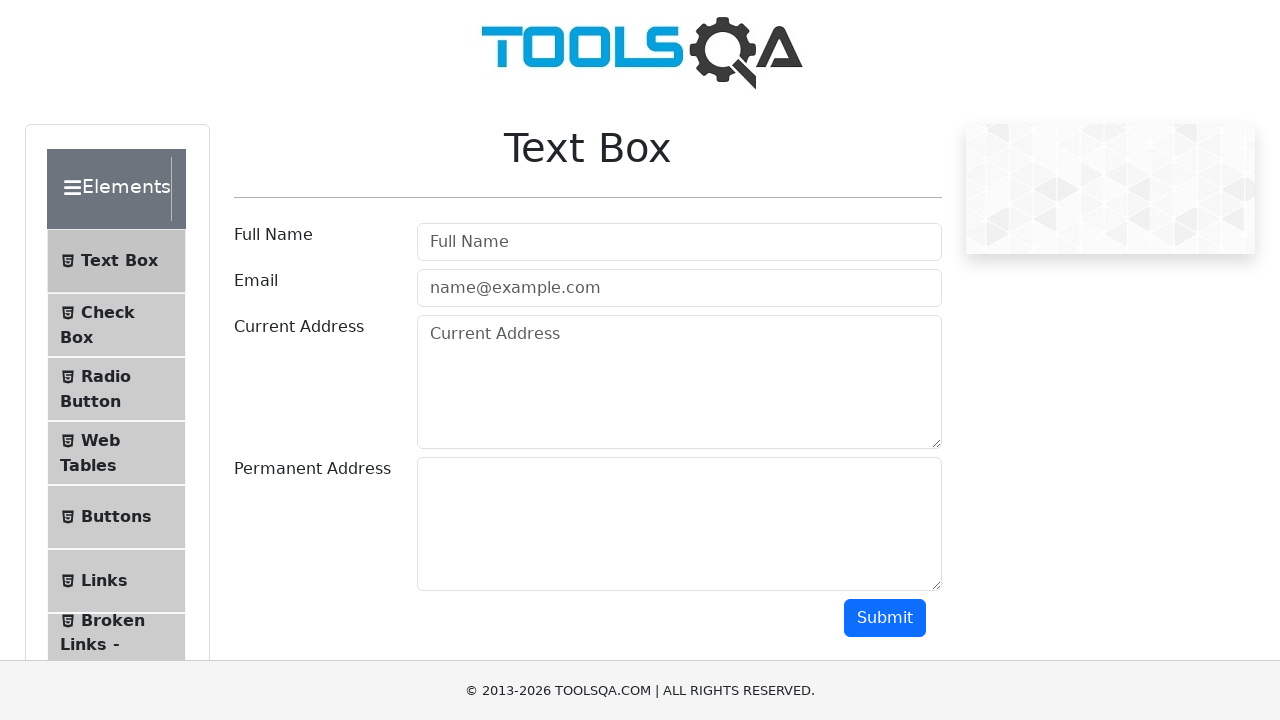

Entered 'ramya' in the username field on #userName
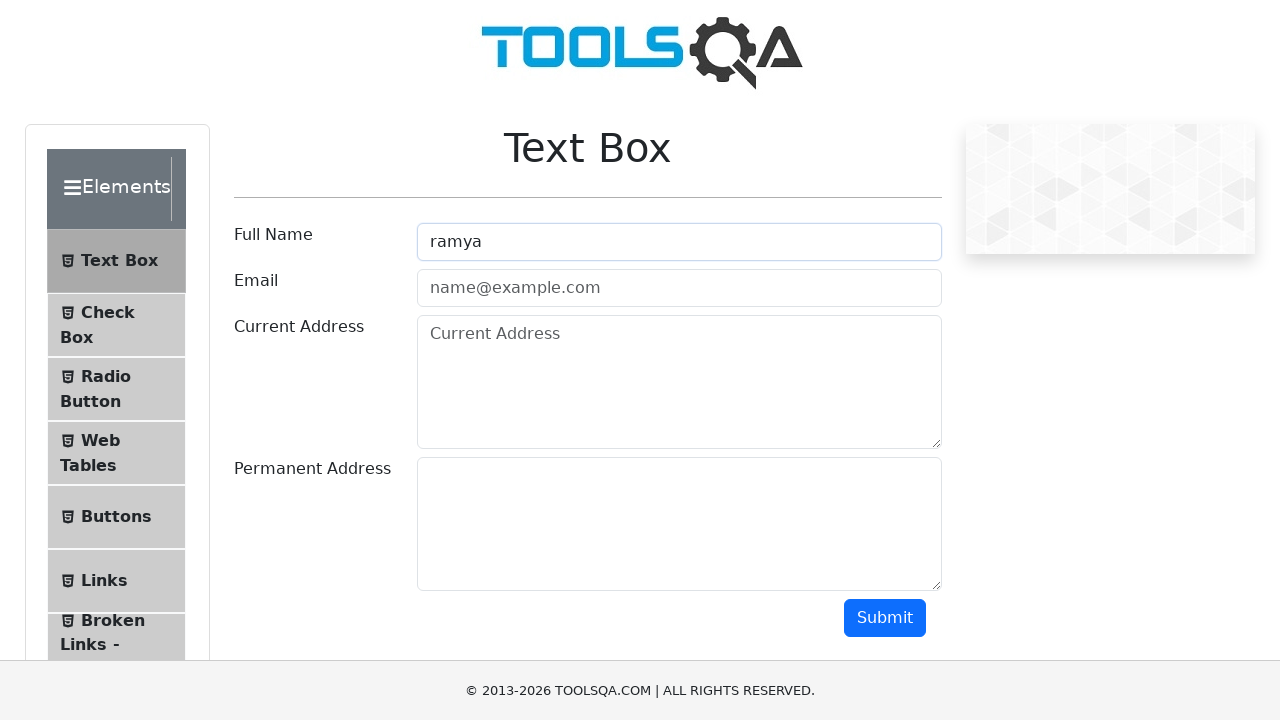

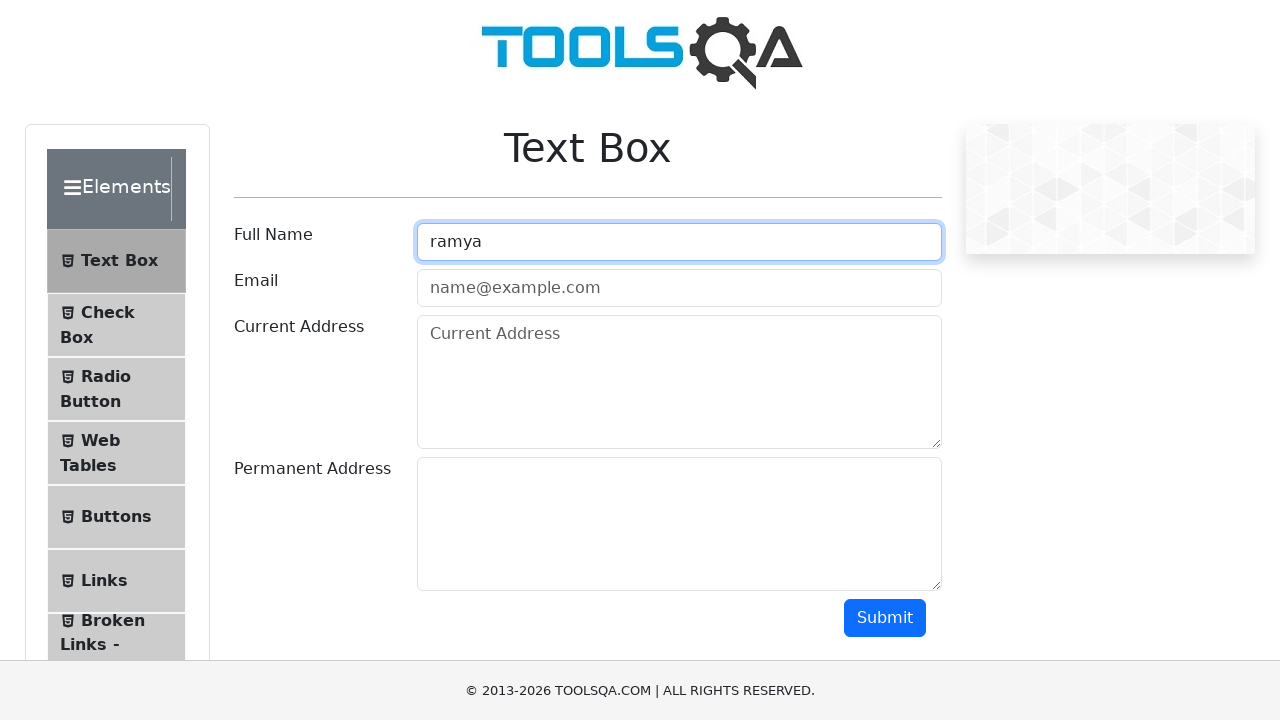